Tests form submission on automatize.netlify.app by filling email and password fields and clicking the submit button

Starting URL: https://automatize.netlify.app/

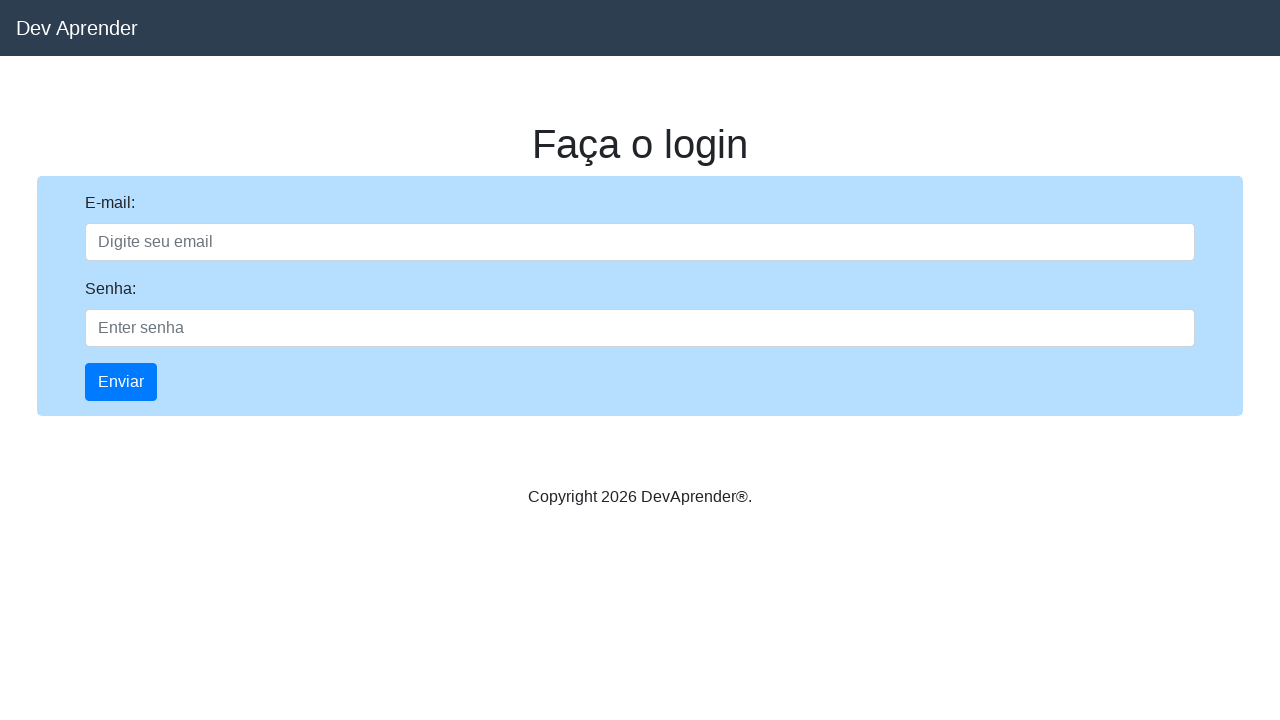

Clicked email input field at (640, 242) on #email
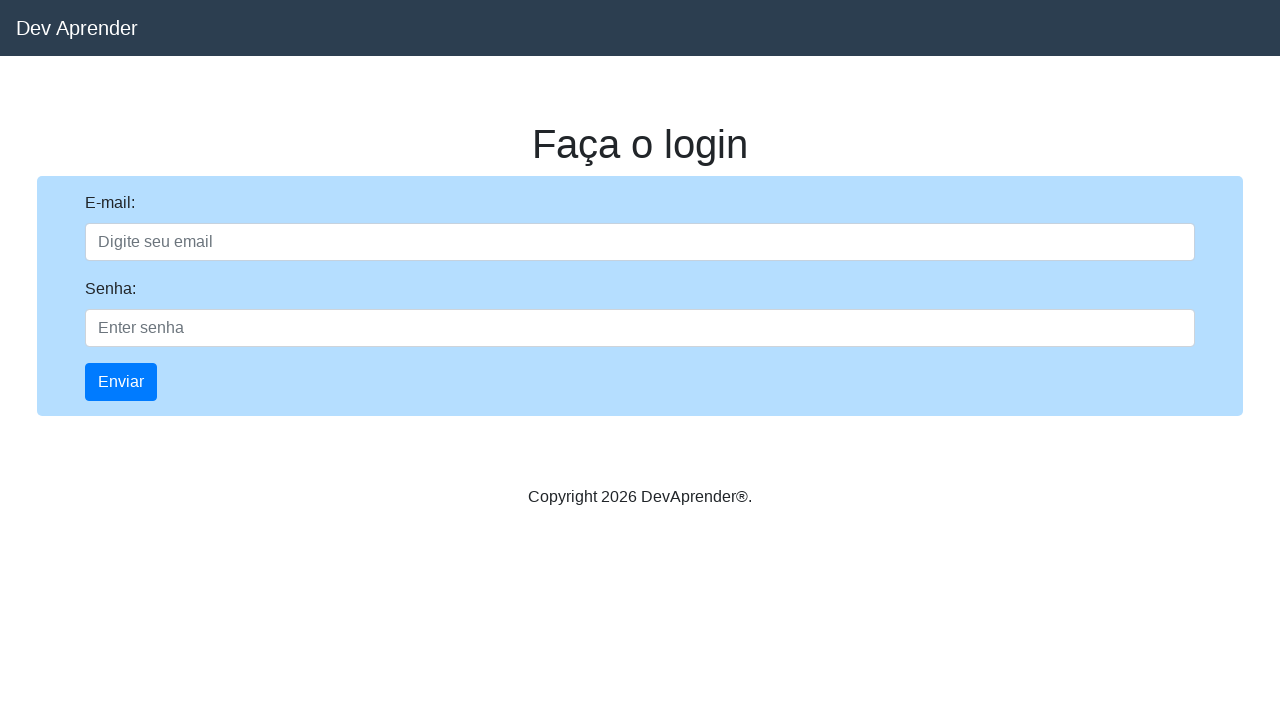

Filled email field with 'testuser387@example.com' on #email
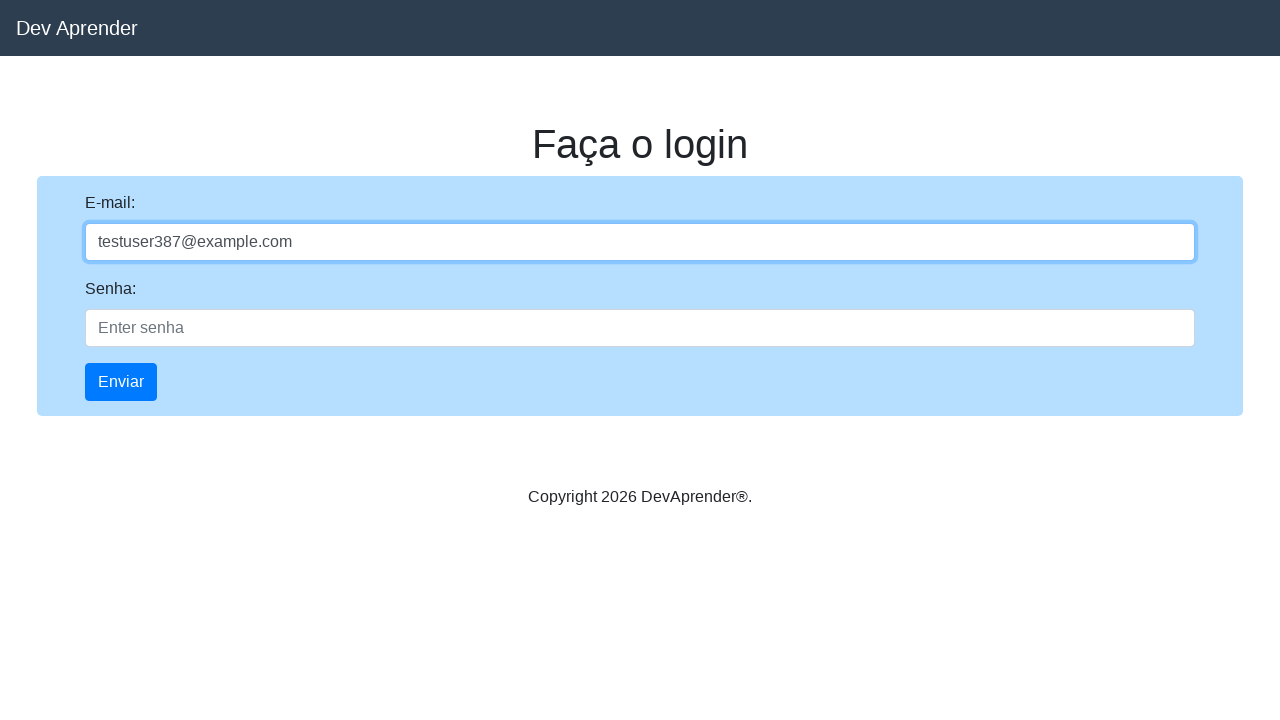

Clicked password input field at (640, 328) on xpath=//input[@type='password']
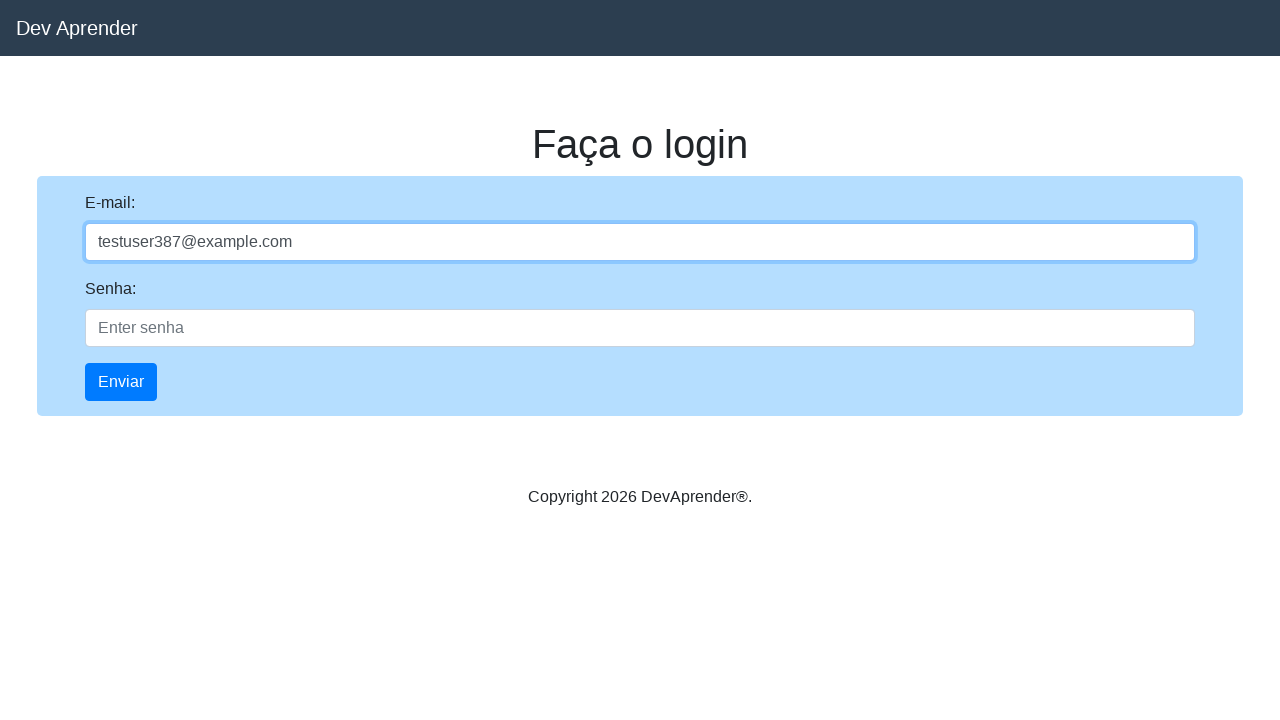

Filled password field with 'test9834Pass' on //input[@type='password']
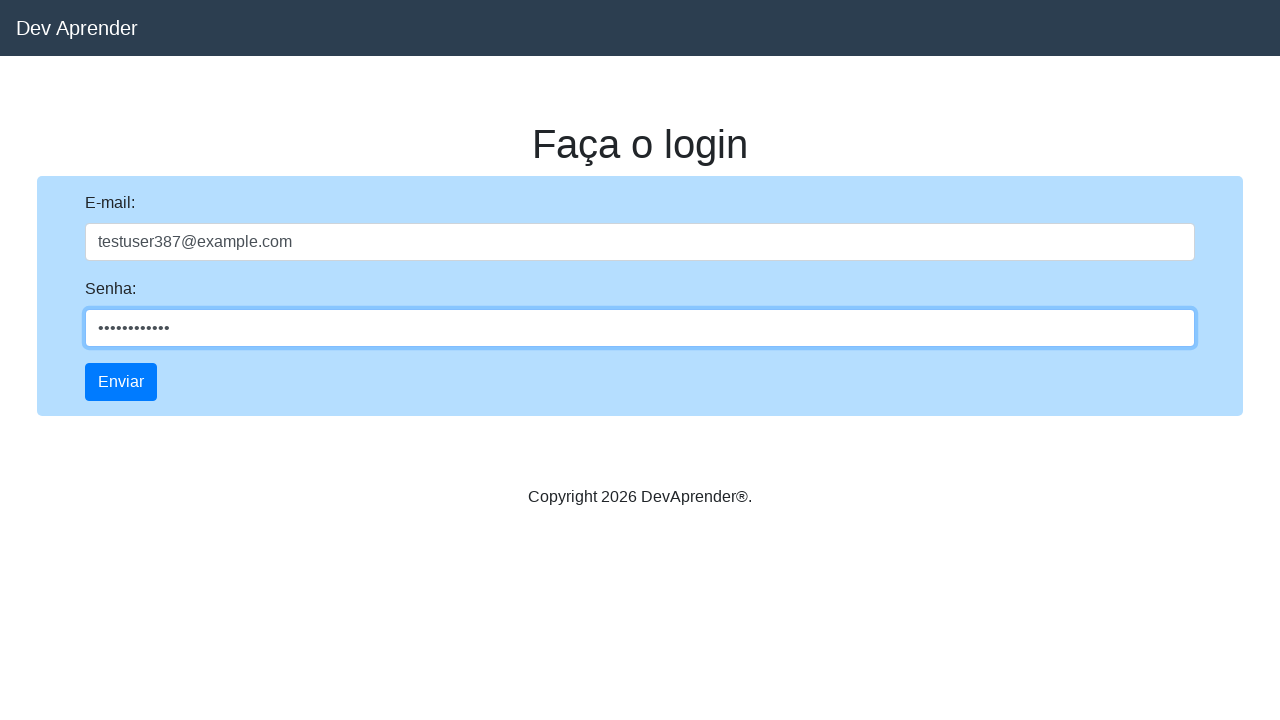

Clicked submit button to submit form at (121, 382) on xpath=//button[@class='btn btn-primary']
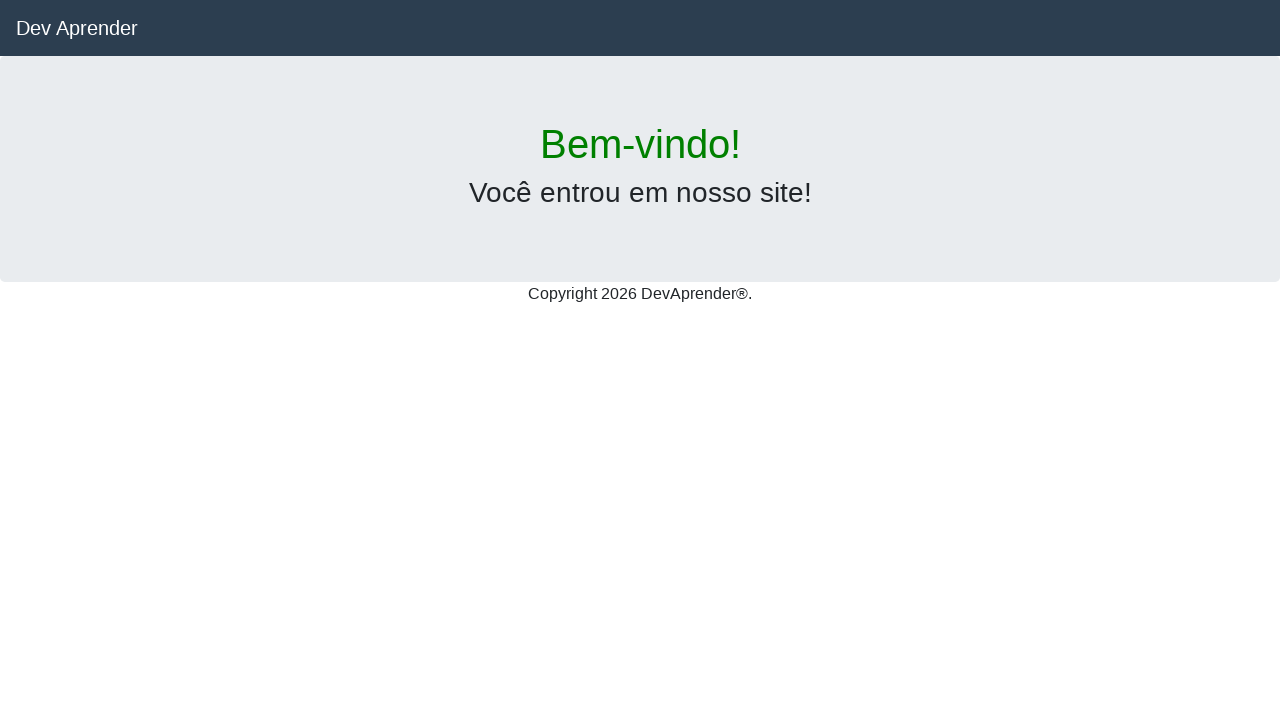

Waited 2000ms for form submission response
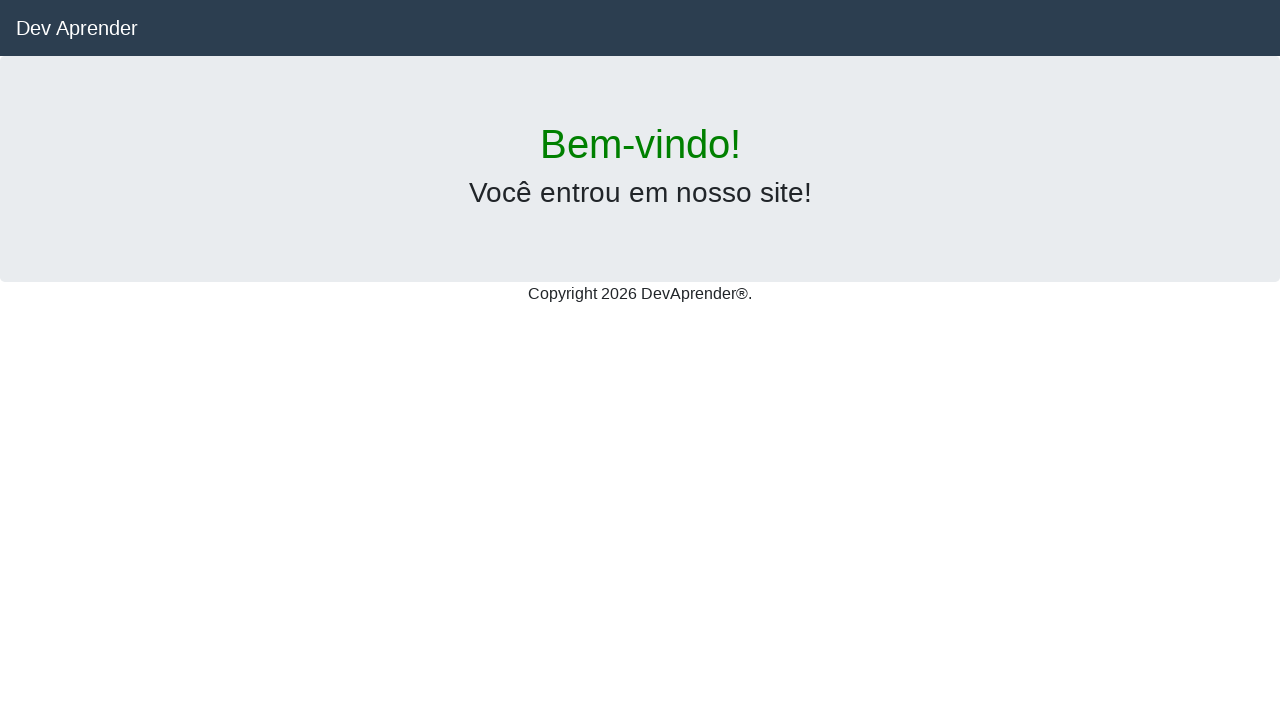

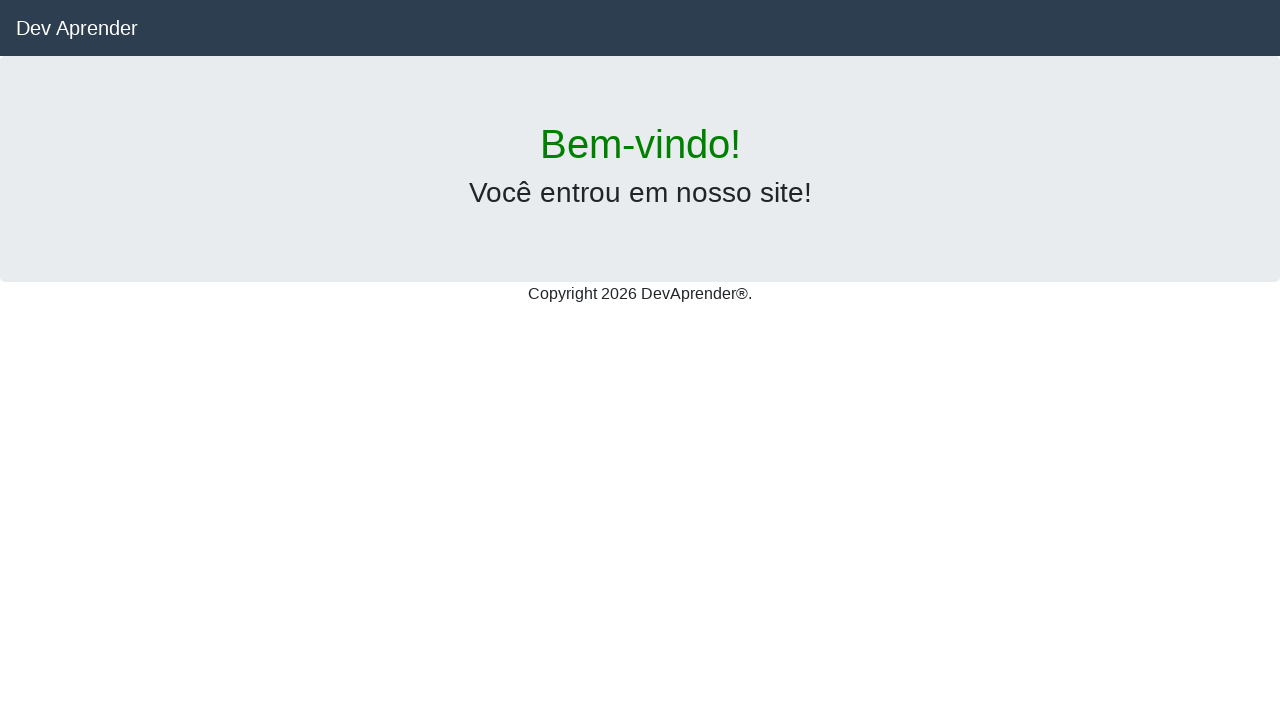